Verifies that the profile page button is displayed on specialist cards

Starting URL: https://famcare.app

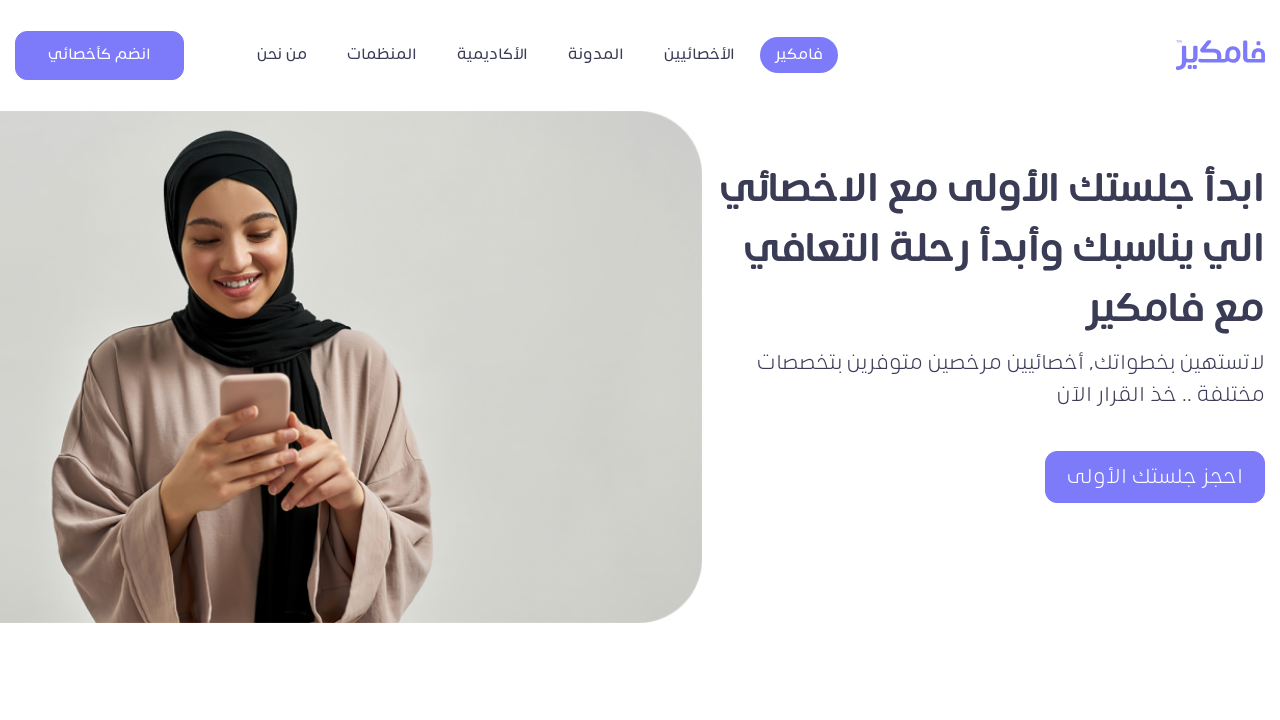

Clicked on specialists menu item at (700, 55) on xpath=//*[@title = 'الأخصائيين']
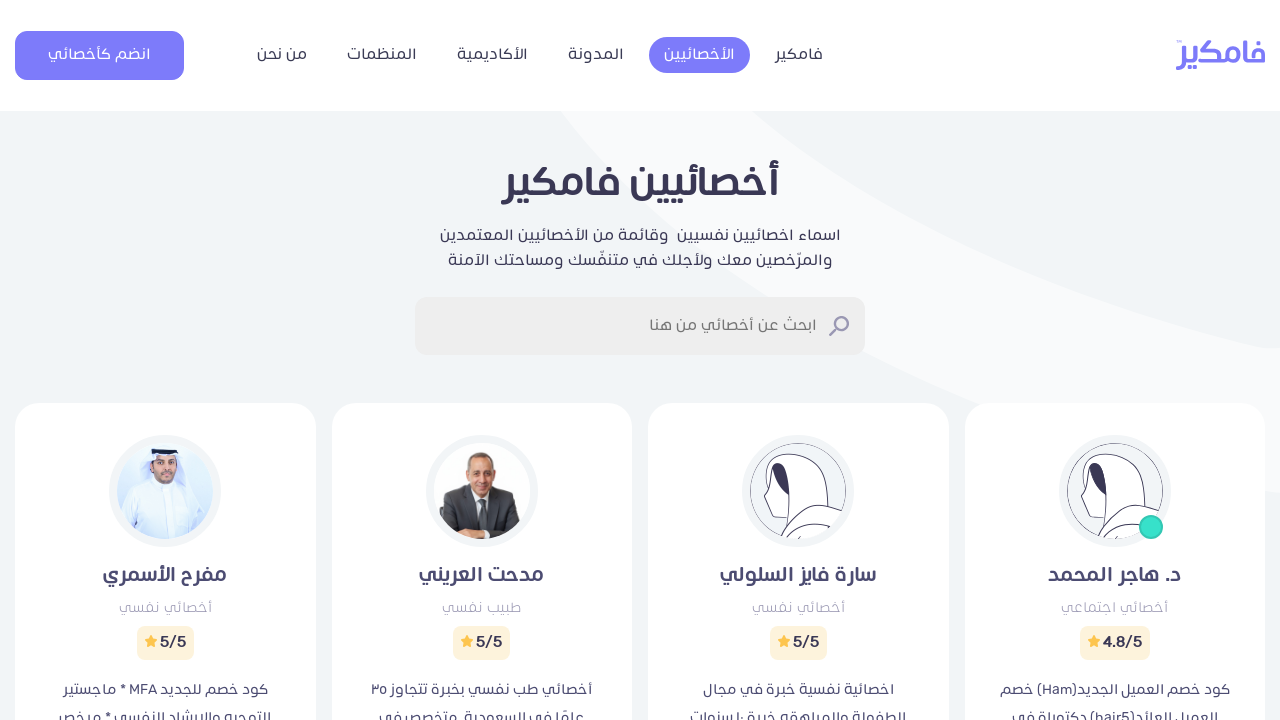

Profile page button is now visible on specialist card
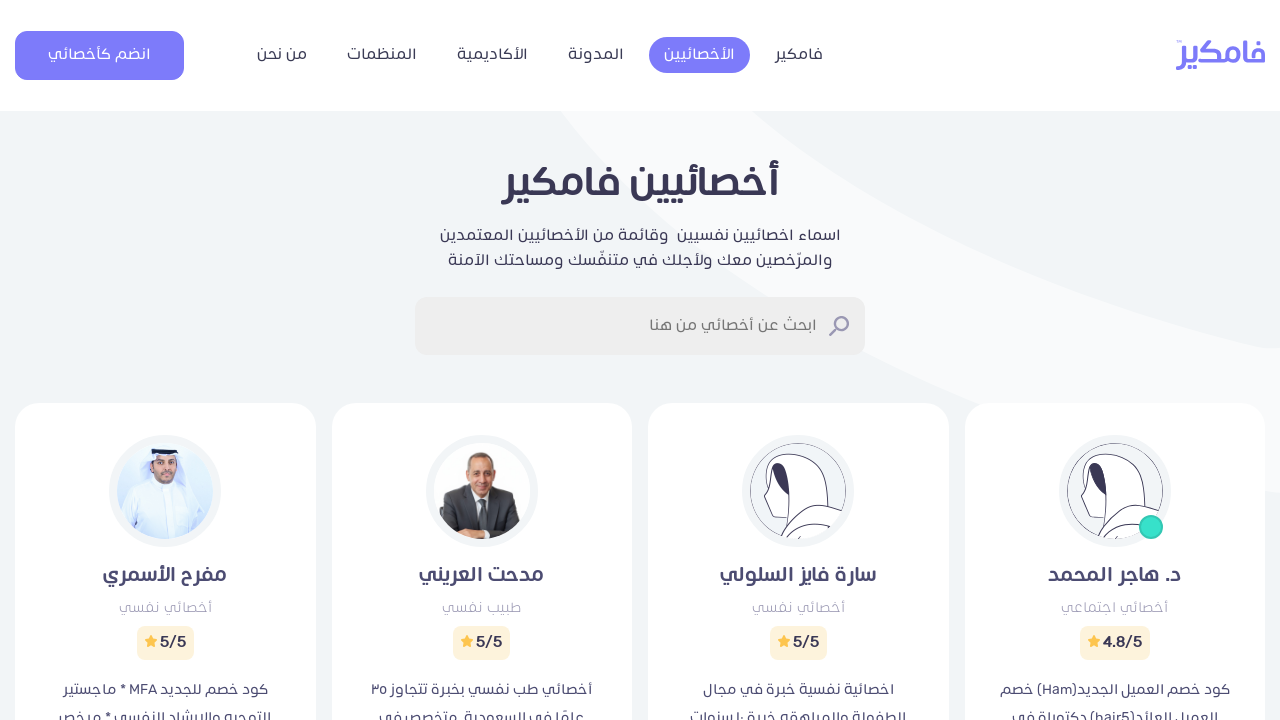

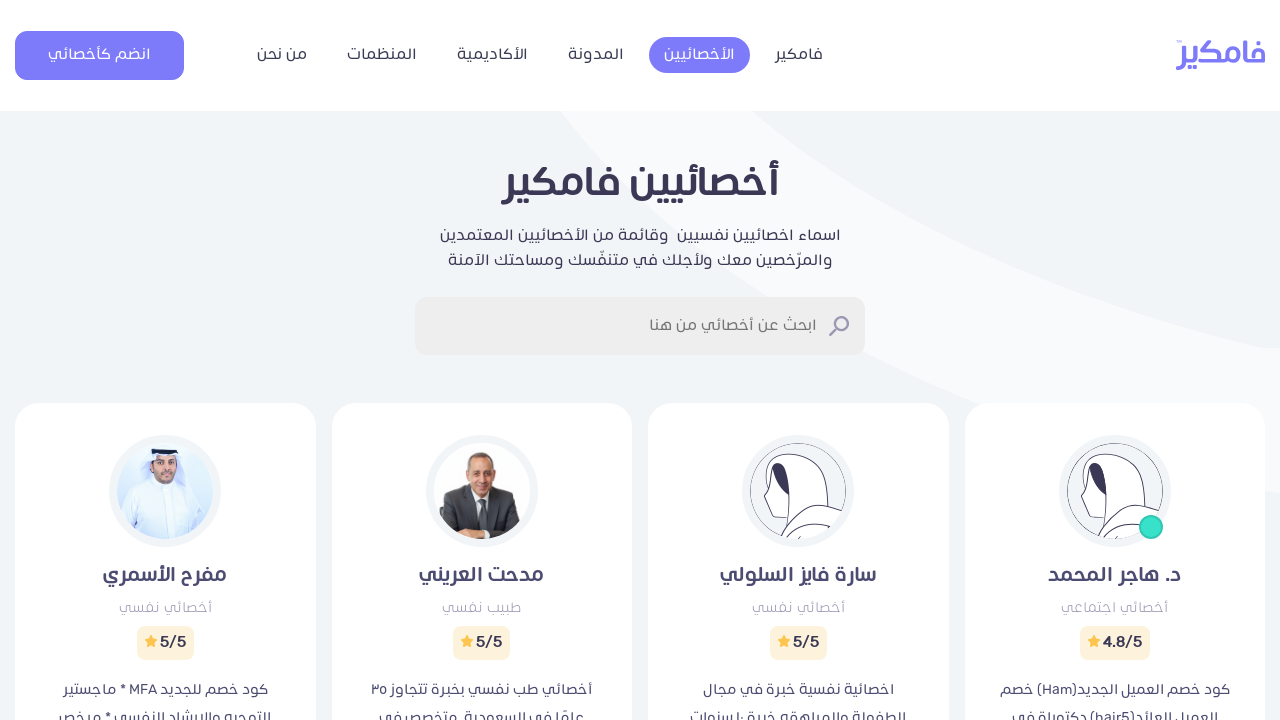